Tests multiple window handling by clicking a link that opens a new window, switching to the new window, and verifying the title changes from "Windows" to "New Window"

Starting URL: https://practice.cydeo.com/windows

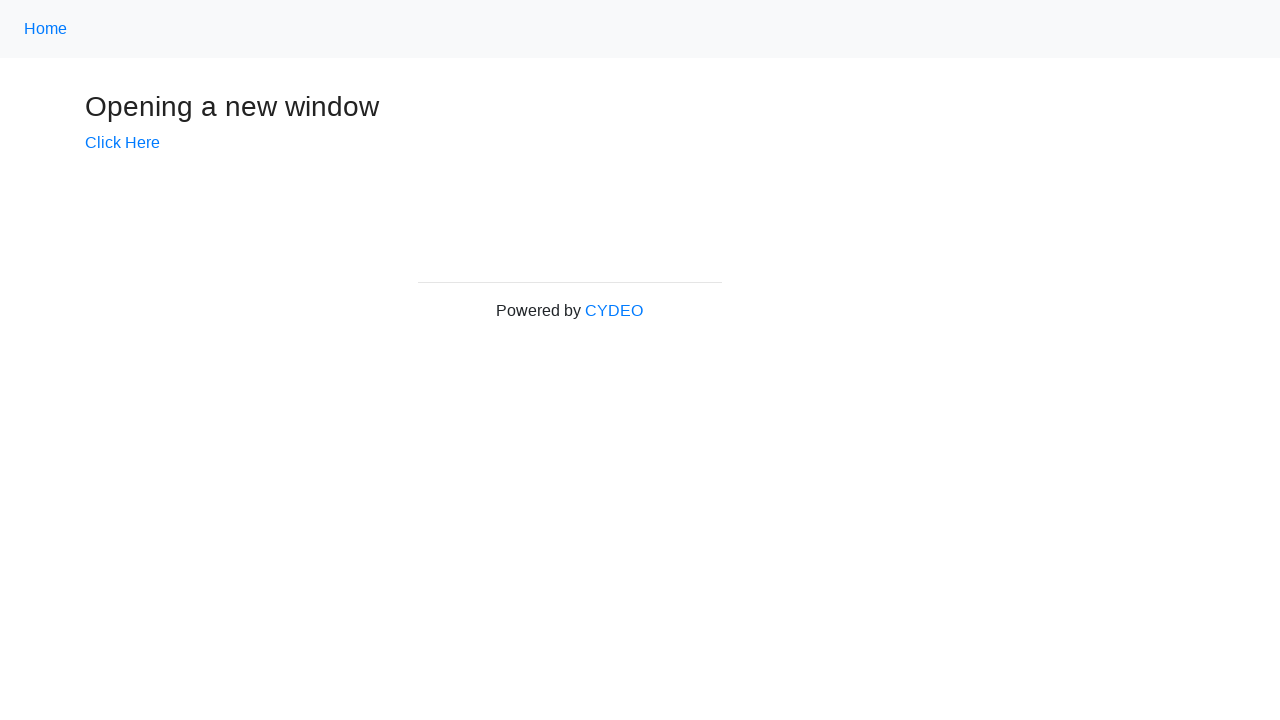

Verified initial page title is 'Windows'
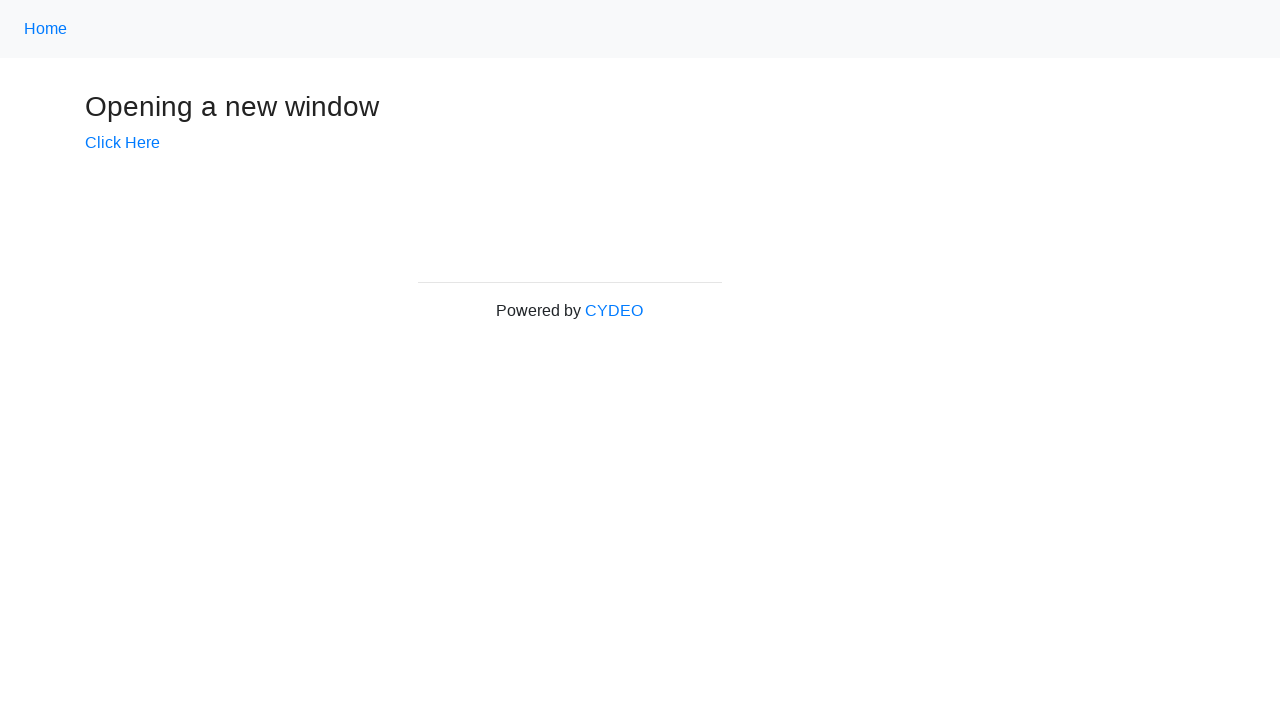

Clicked 'Click Here' link to open new window at (122, 143) on text=Click Here
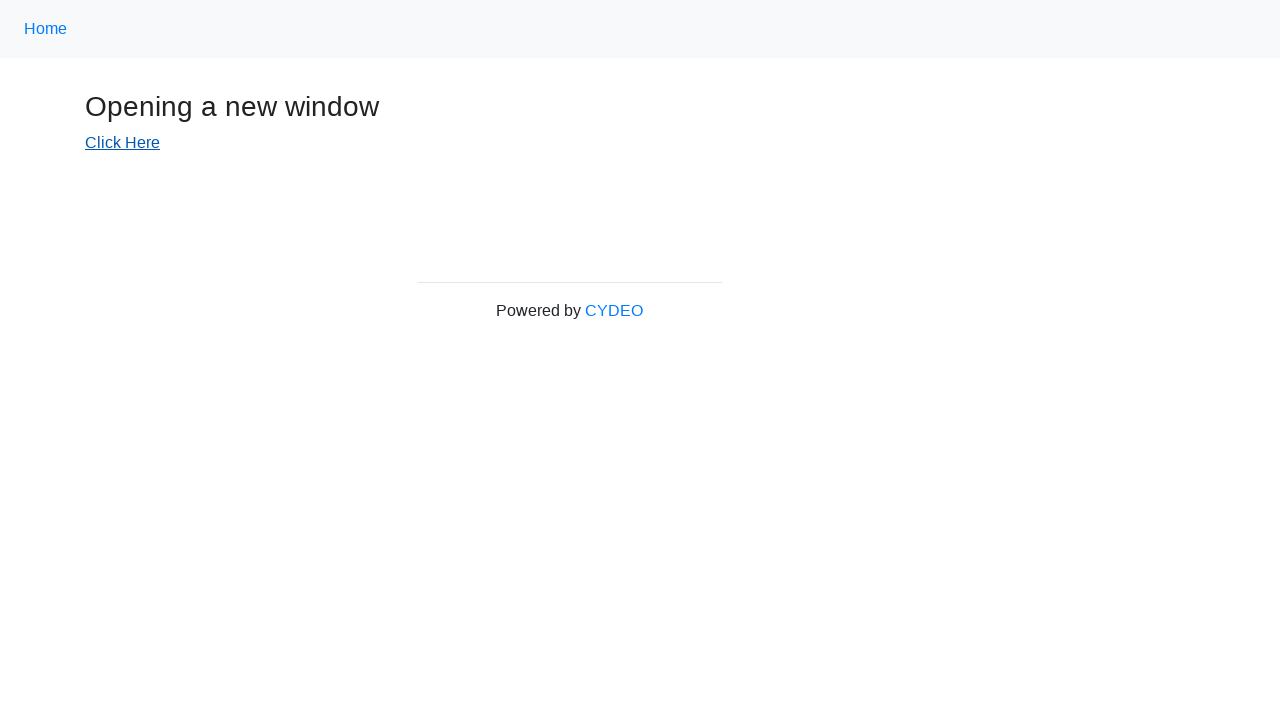

Captured new page object from opened window
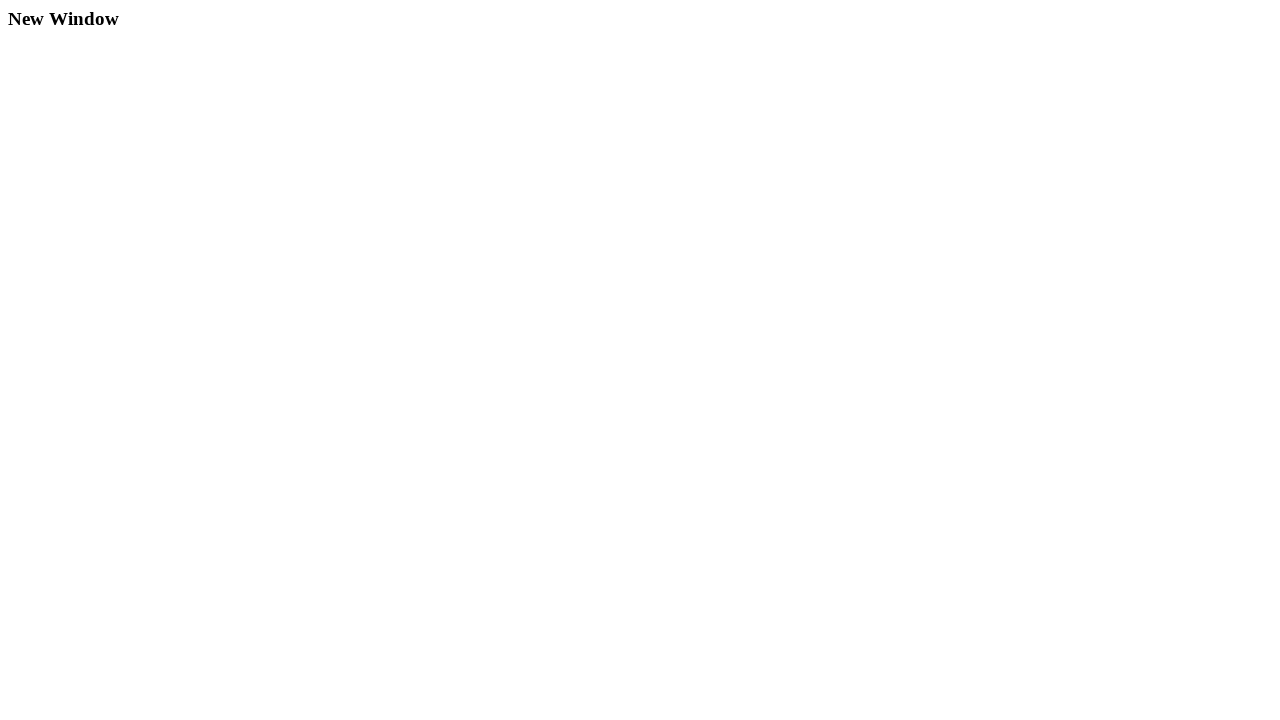

New page fully loaded
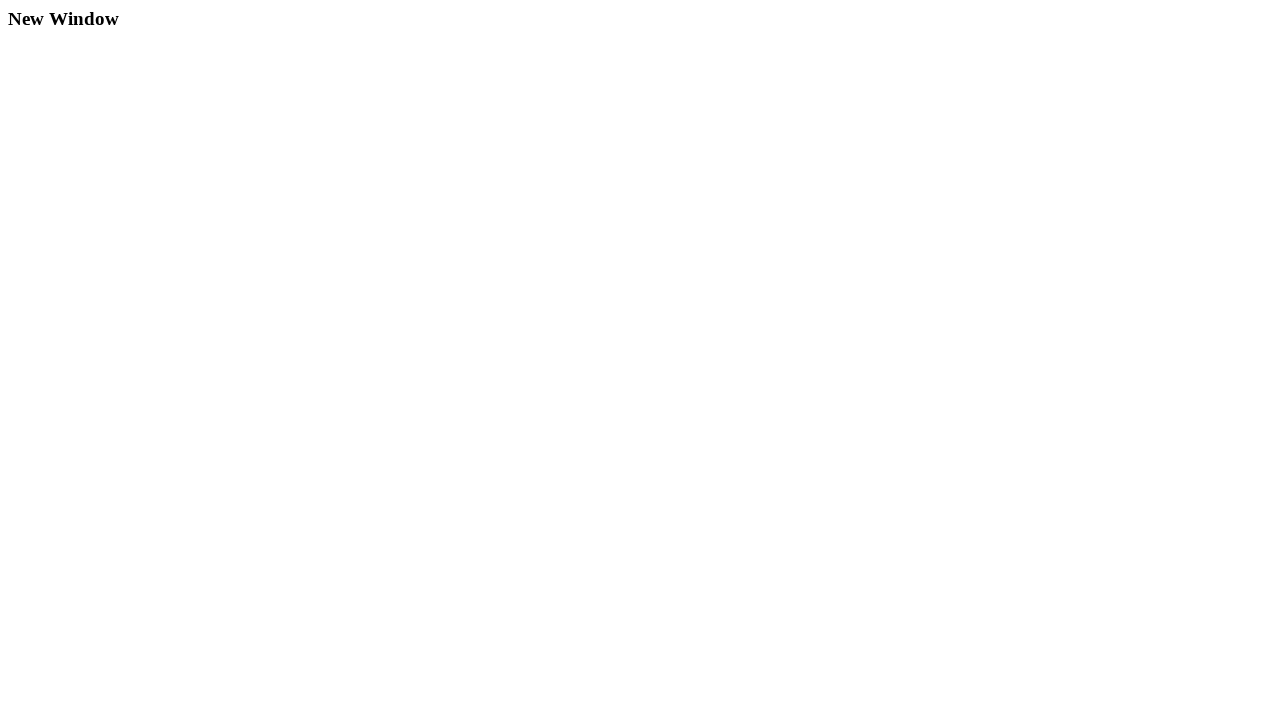

Verified new page title is 'New Window'
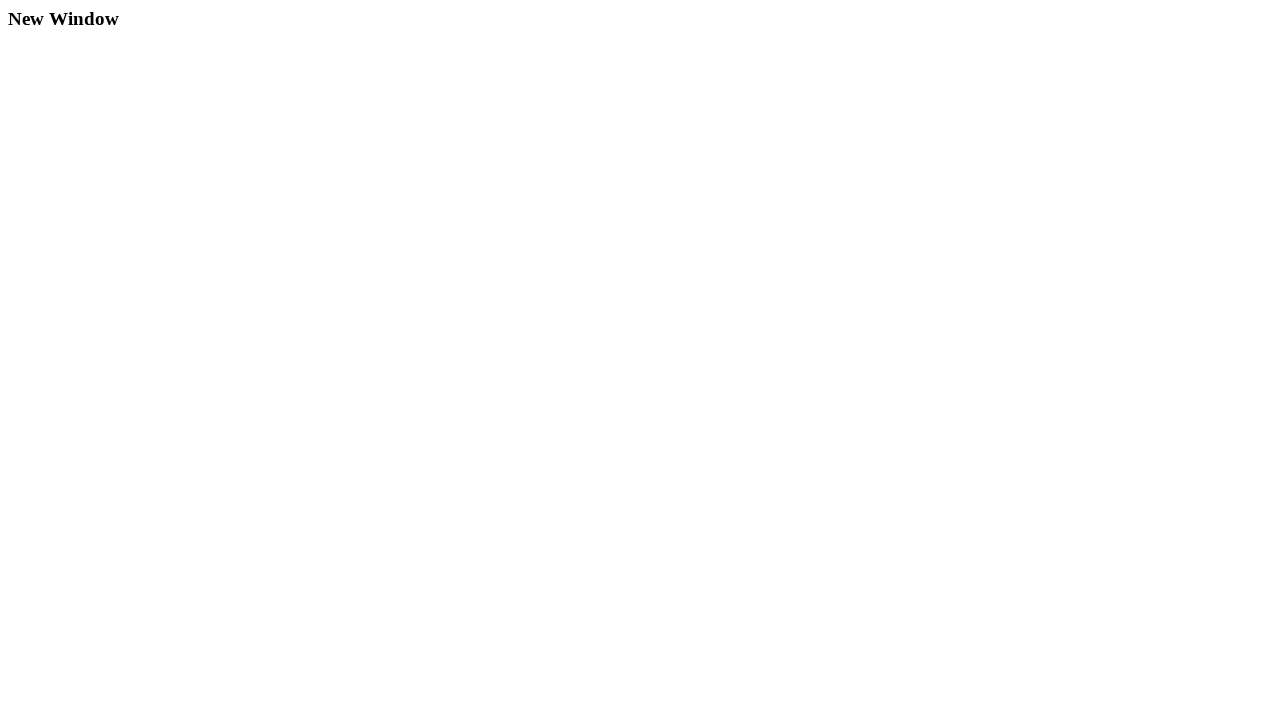

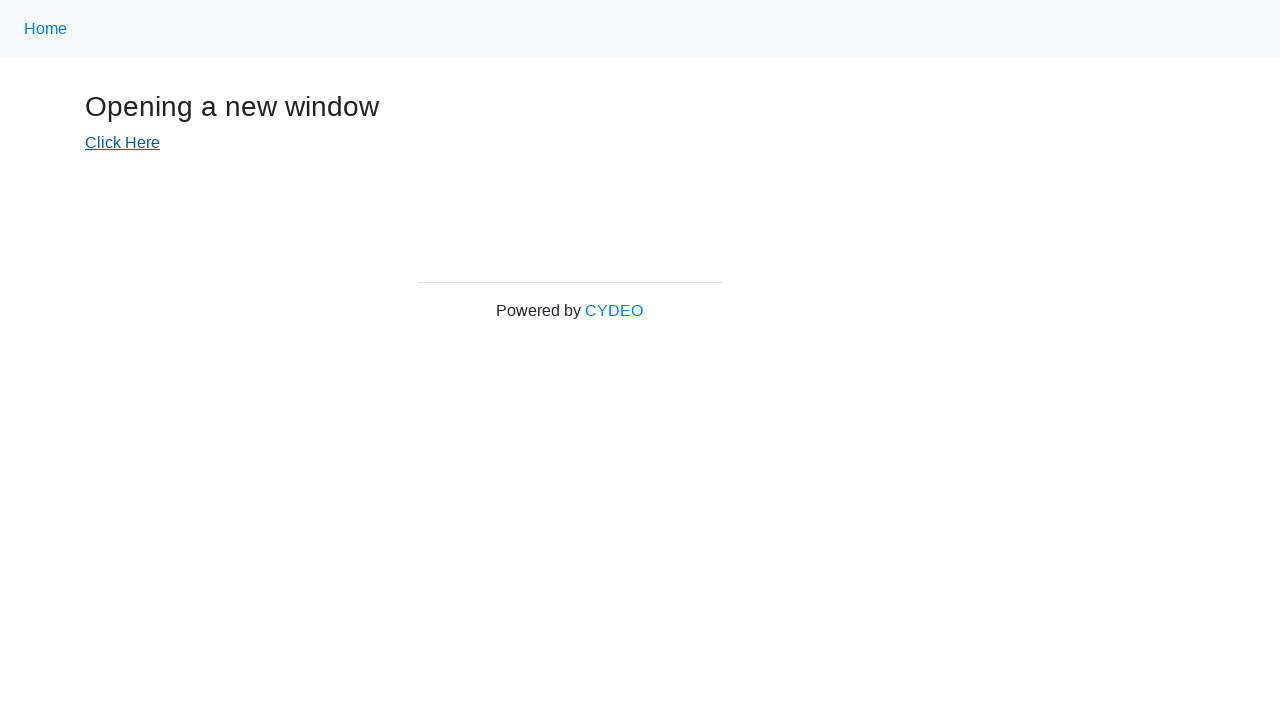